Tests checkbox functionality by locating two checkboxes and clicking each one if it is not already selected, ensuring both checkboxes end up checked.

Starting URL: https://the-internet.herokuapp.com/checkboxes

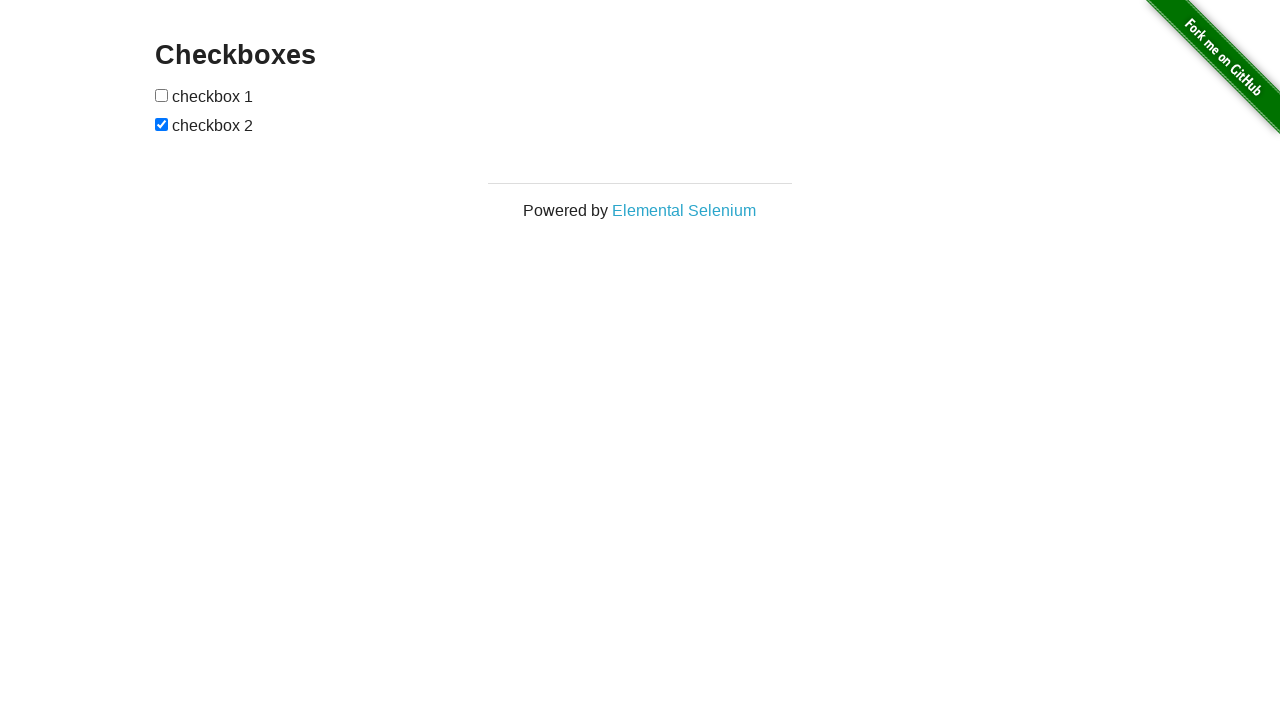

Located the first checkbox element
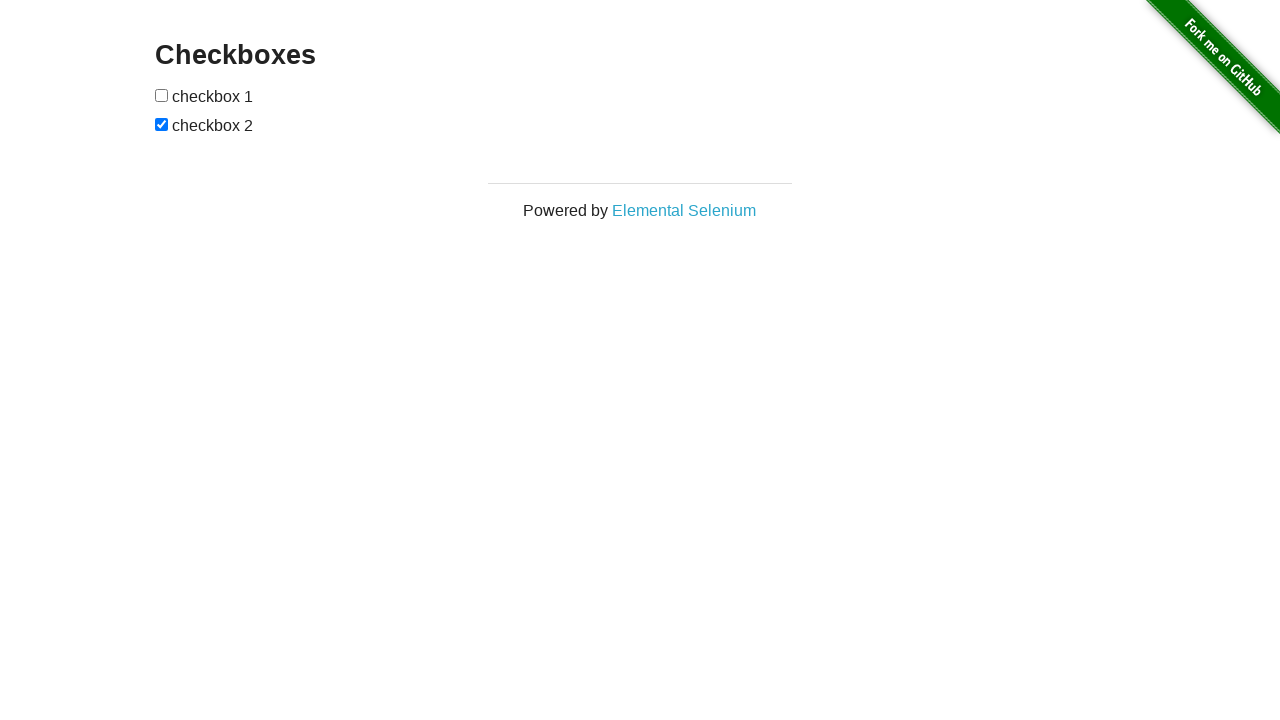

Located the second checkbox element
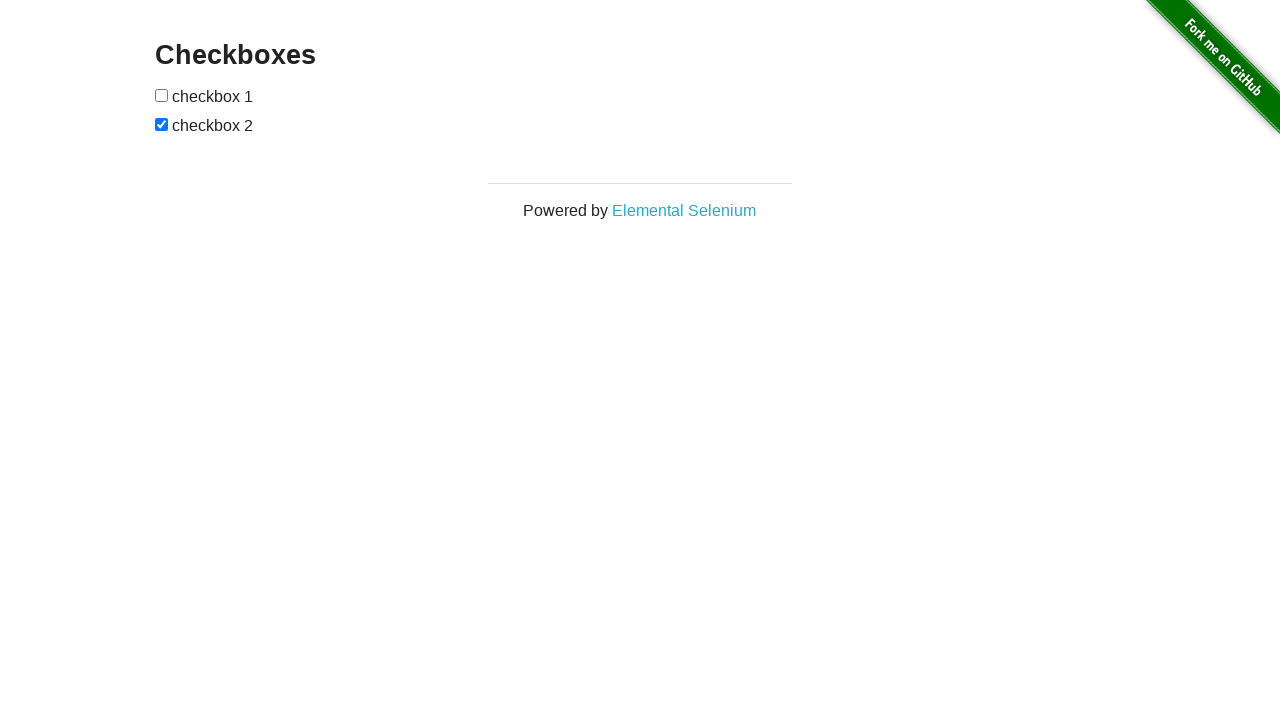

Checked that first checkbox is not already selected
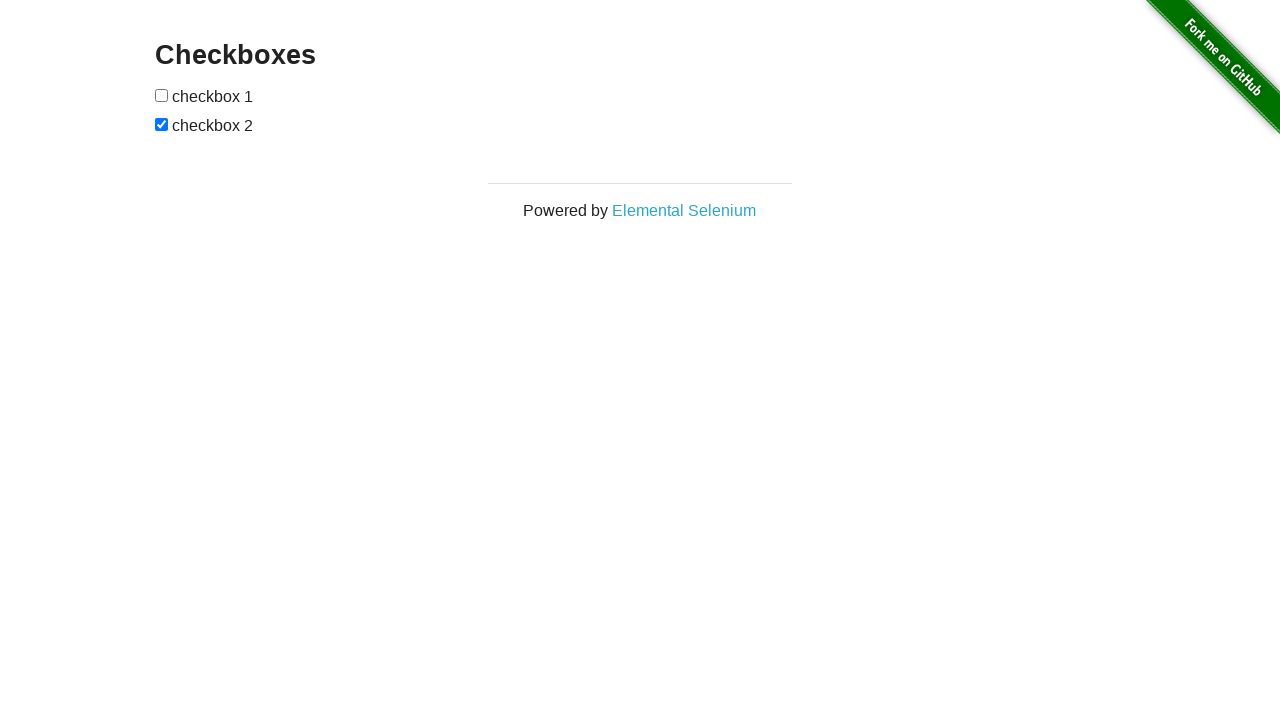

Clicked the first checkbox to select it at (162, 95) on (//*[@type='checkbox'])[1]
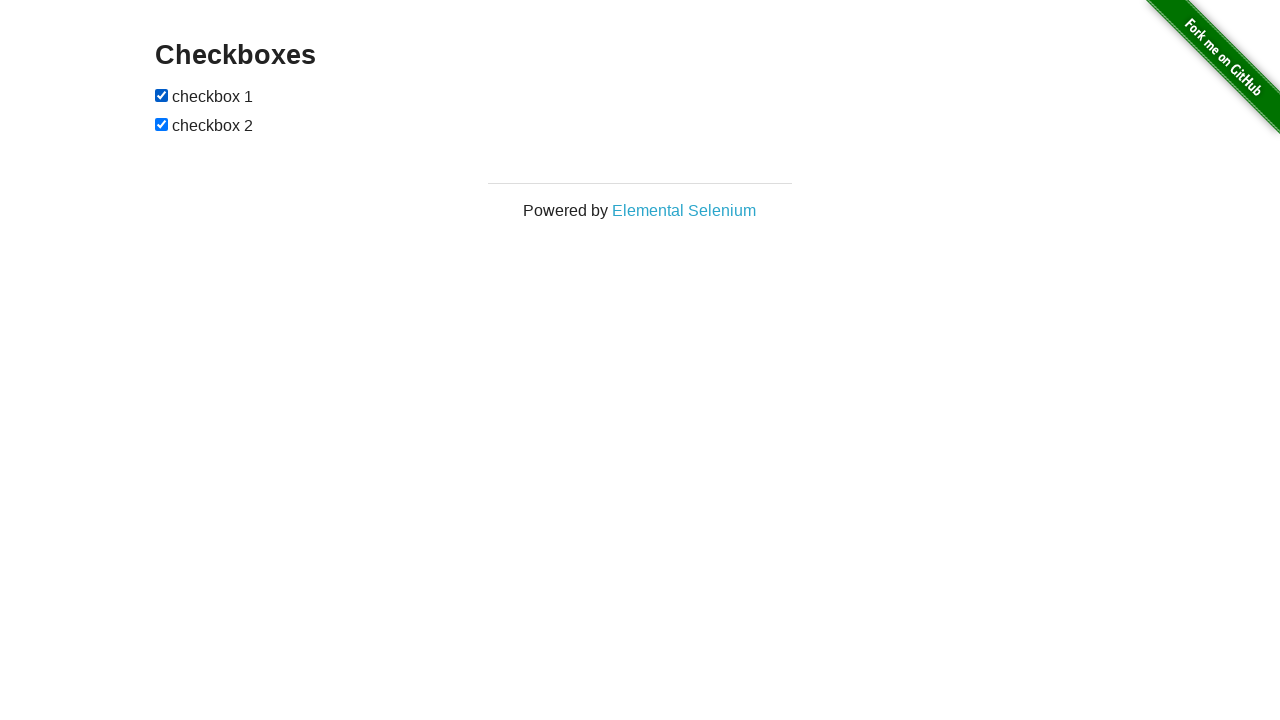

Second checkbox was already selected
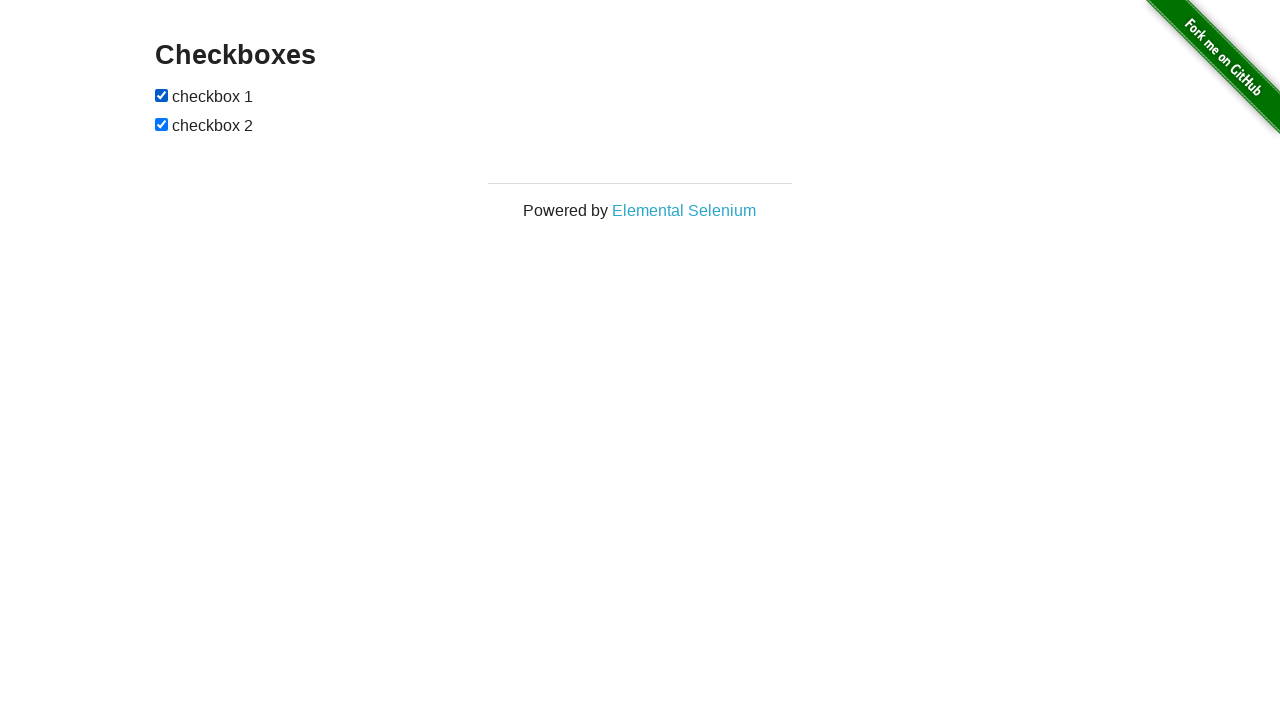

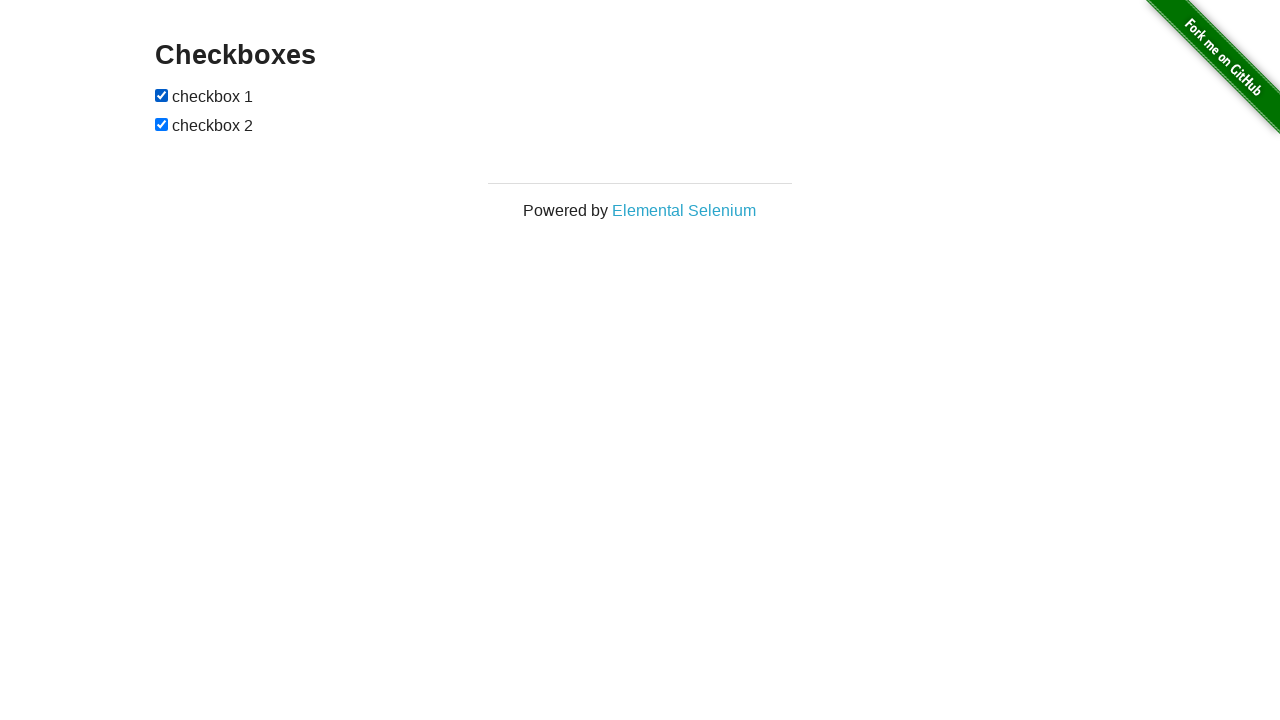